Verifies that category text labels (SPEAKERS, TABLETS, HEADPHONES, LAPTOPS, MICE) are displayed on the homepage

Starting URL: https://advantageonlineshopping.com/

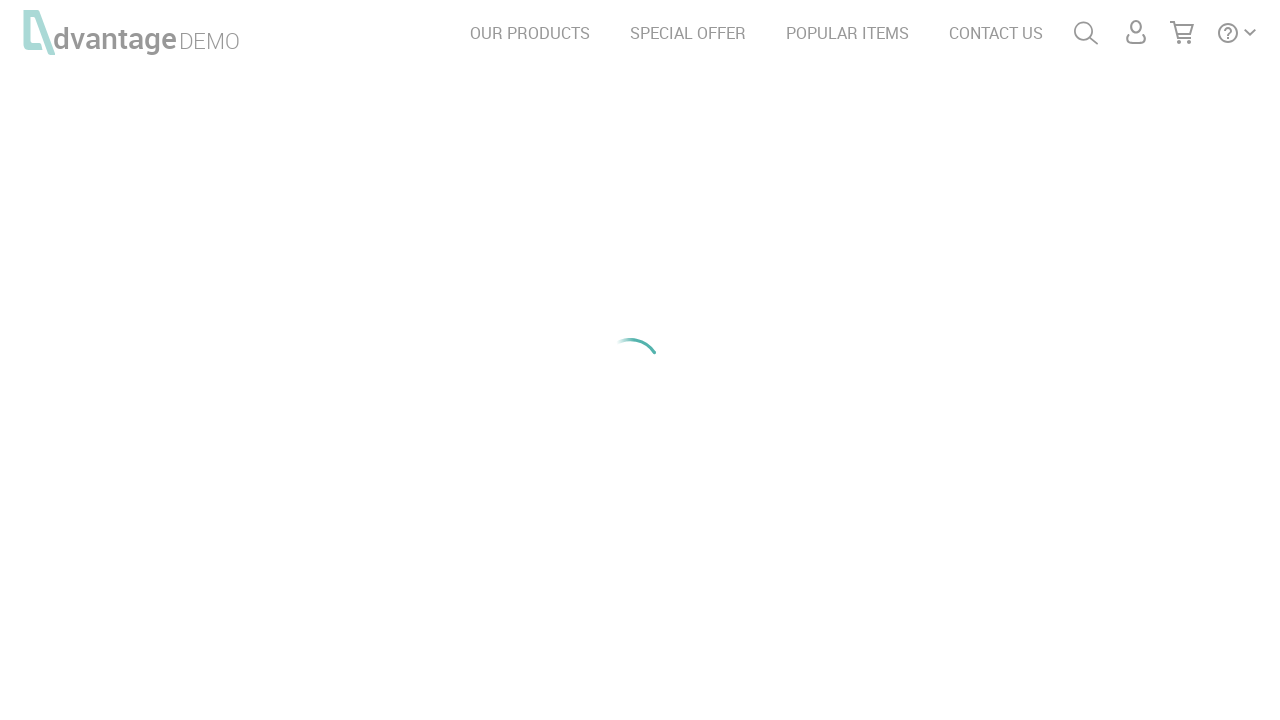

Waited for SPEAKERS text element to load
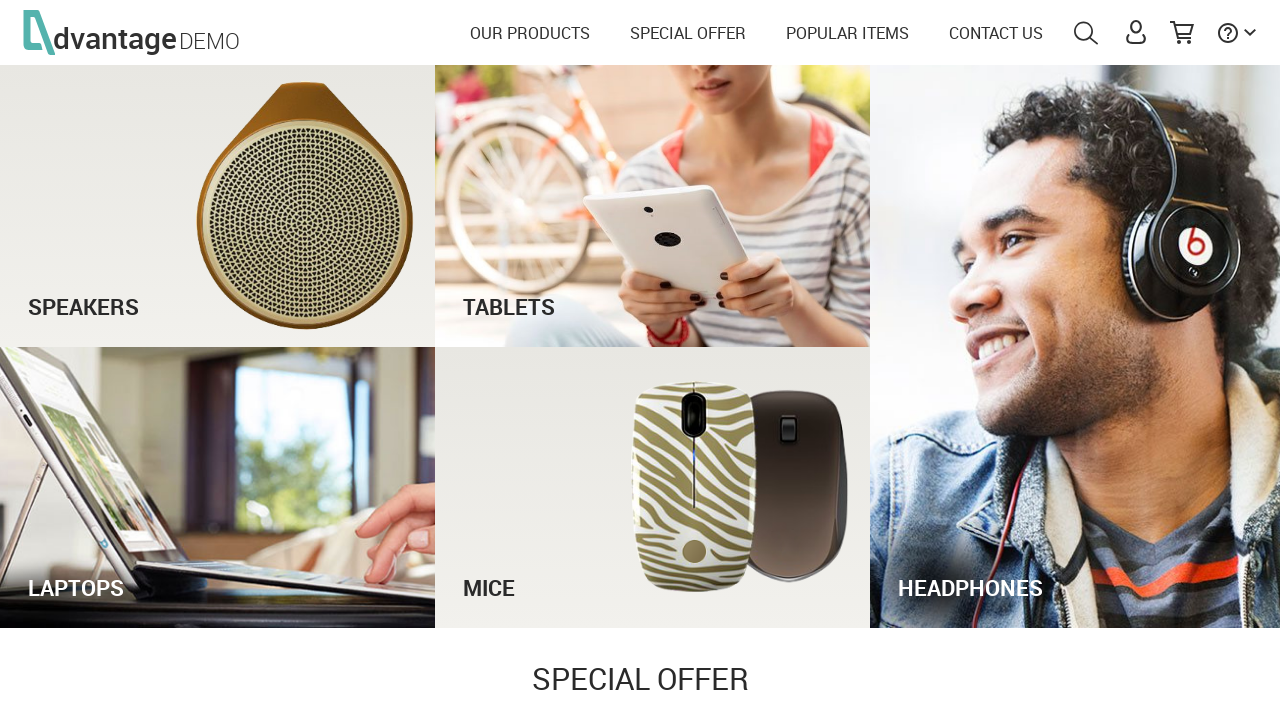

Verified SPEAKERS text is visible on homepage
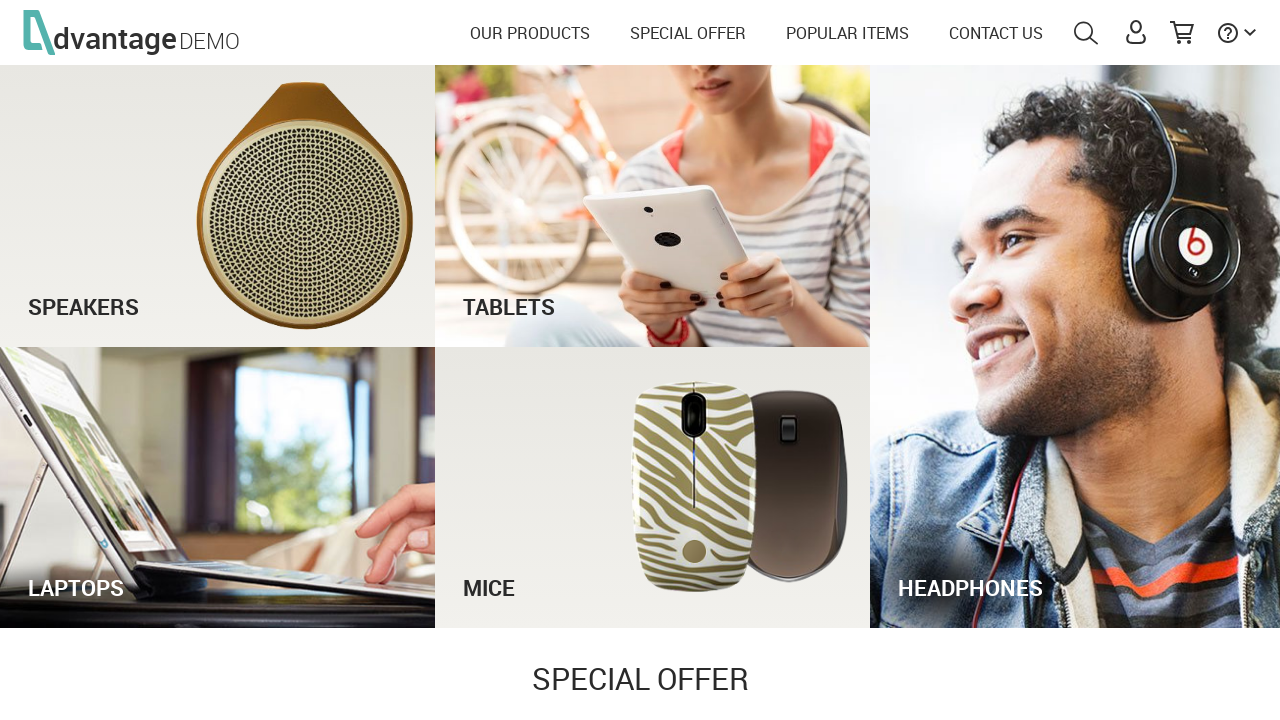

Verified TABLETS text is visible on homepage
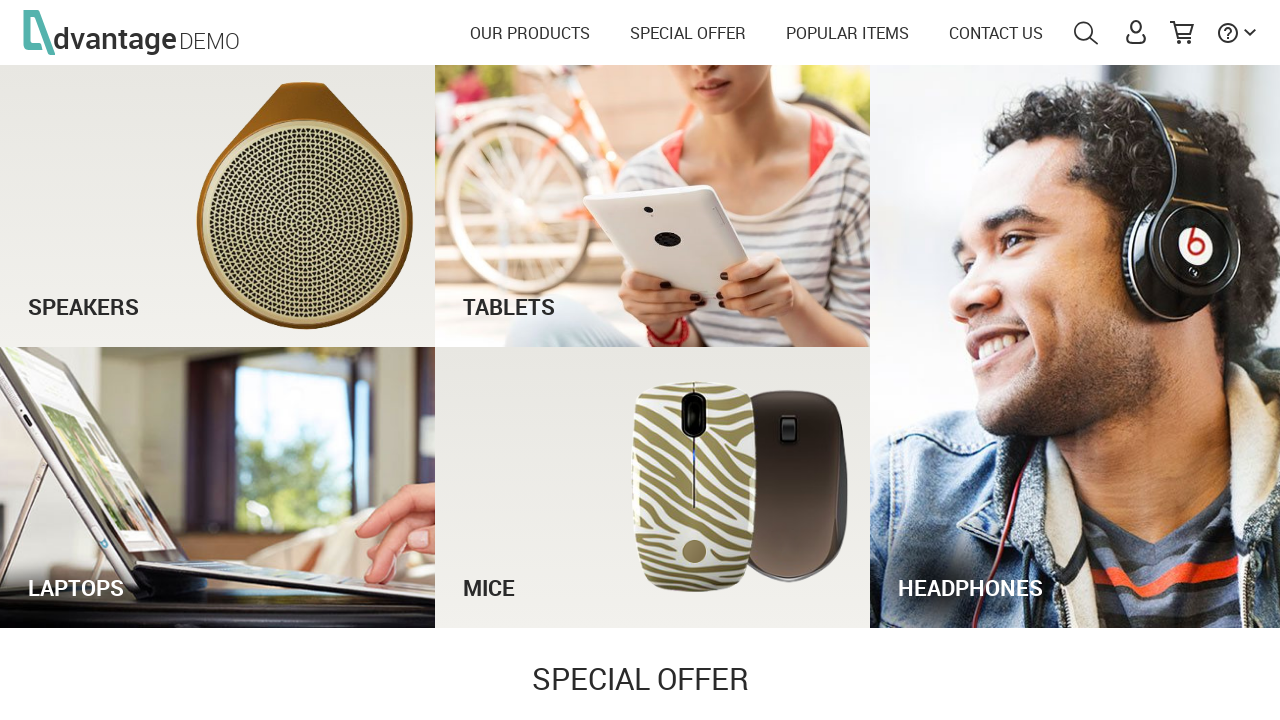

Verified HEADPHONES text is visible on homepage
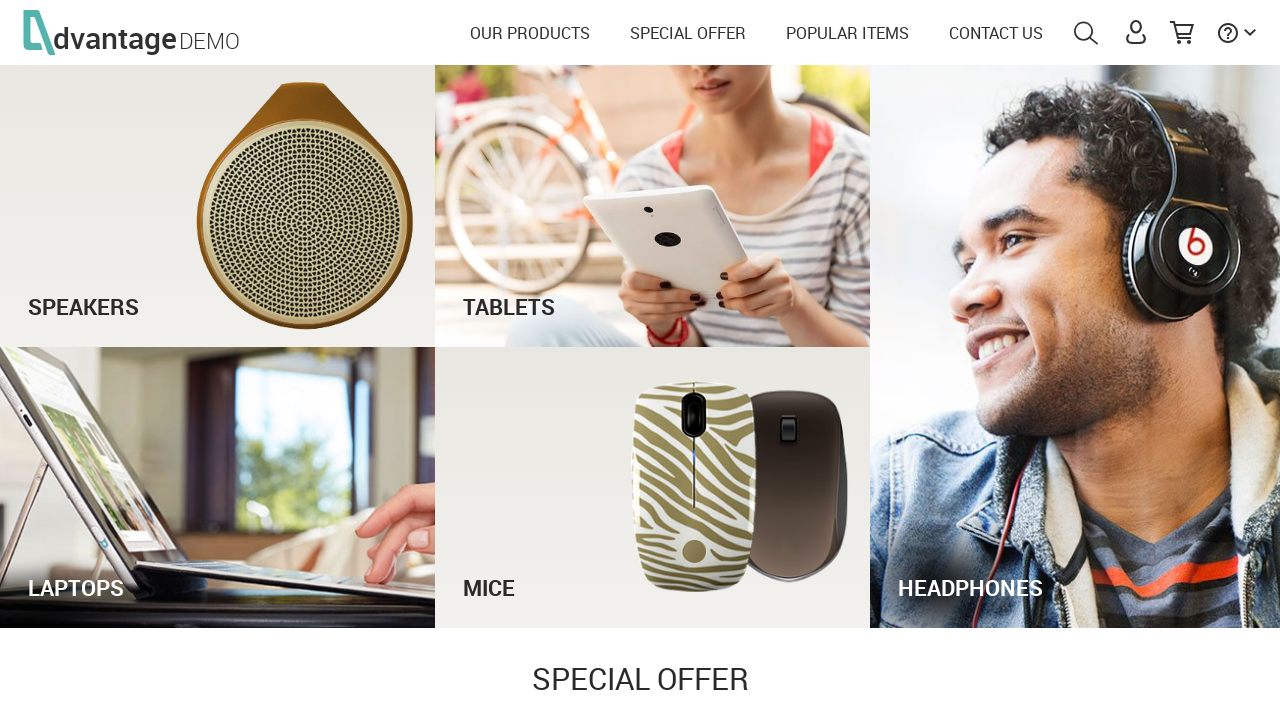

Verified LAPTOPS text is visible on homepage
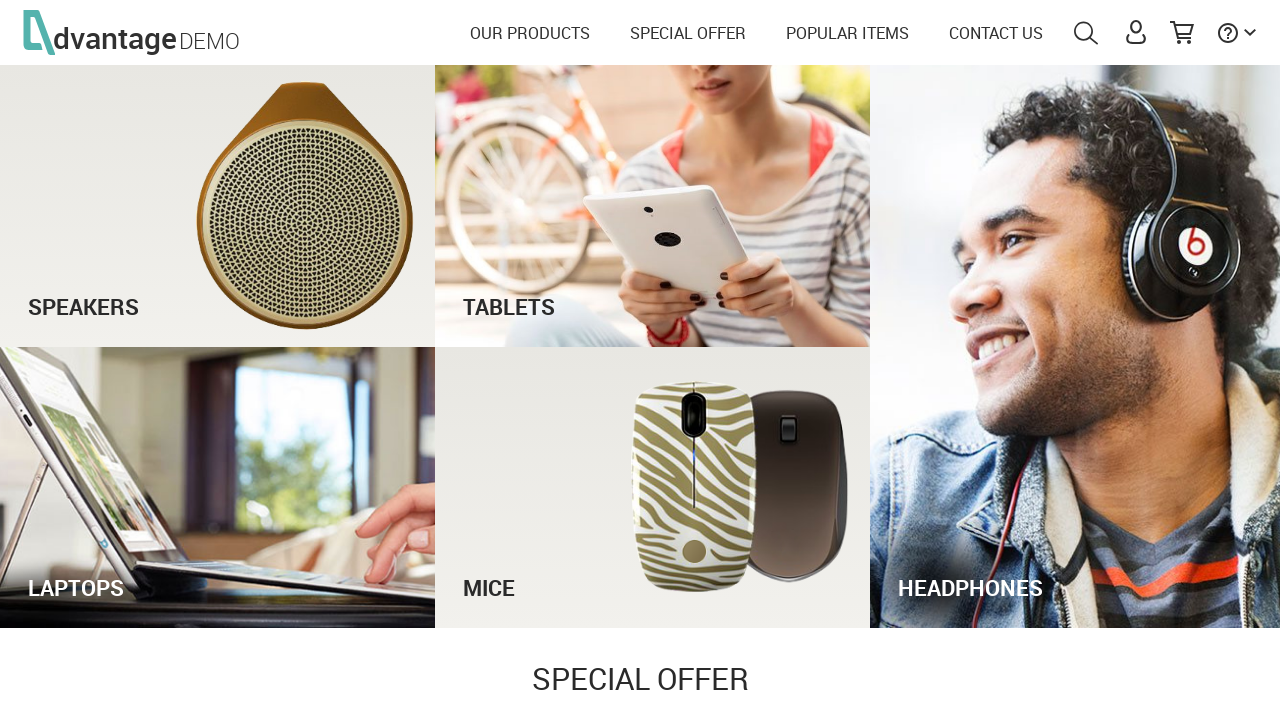

Verified MICE text is visible on homepage
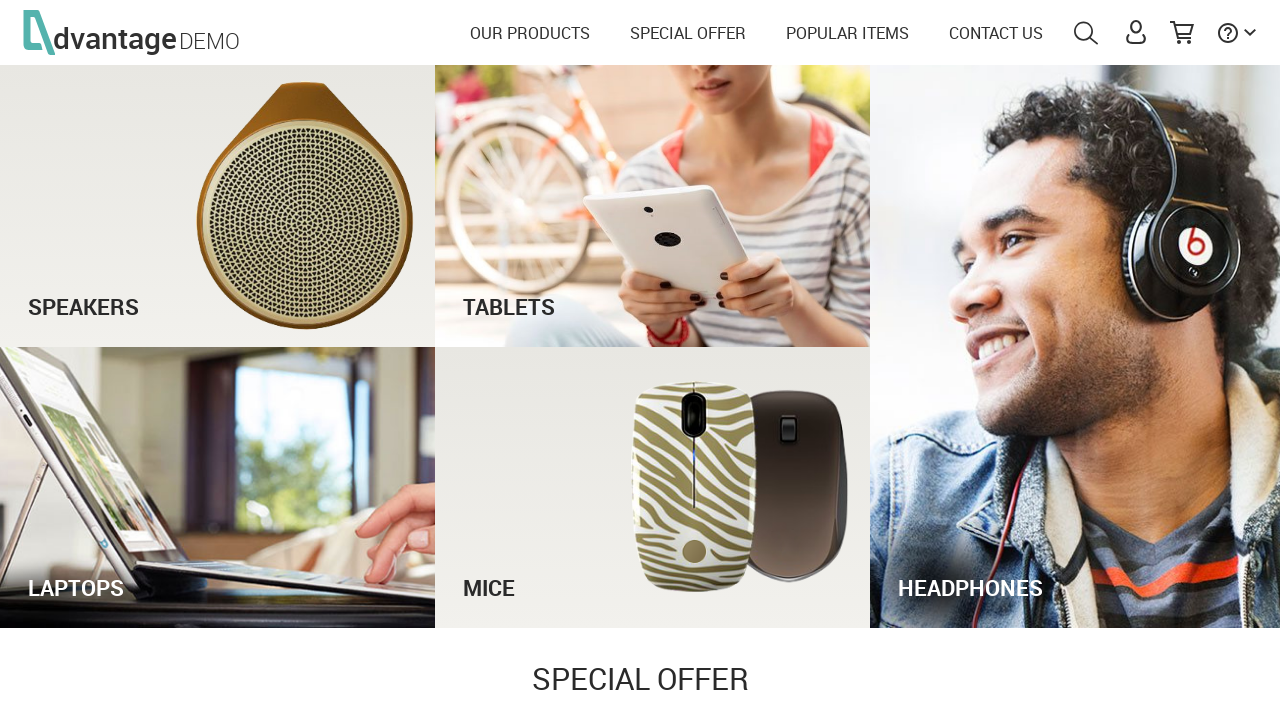

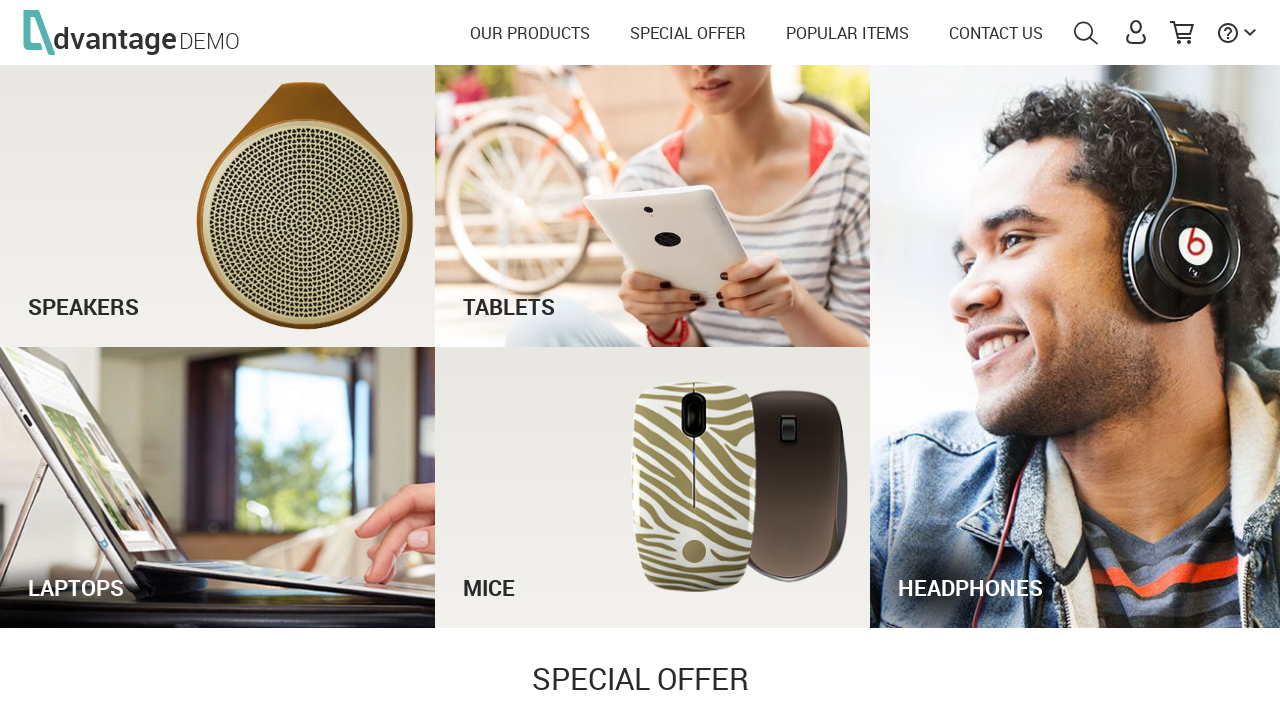